Tests the autocomplete dropdown functionality on Trivago by typing a partial query, navigating through suggestions using arrow keys, and selecting an option

Starting URL: https://www.trivago.in/

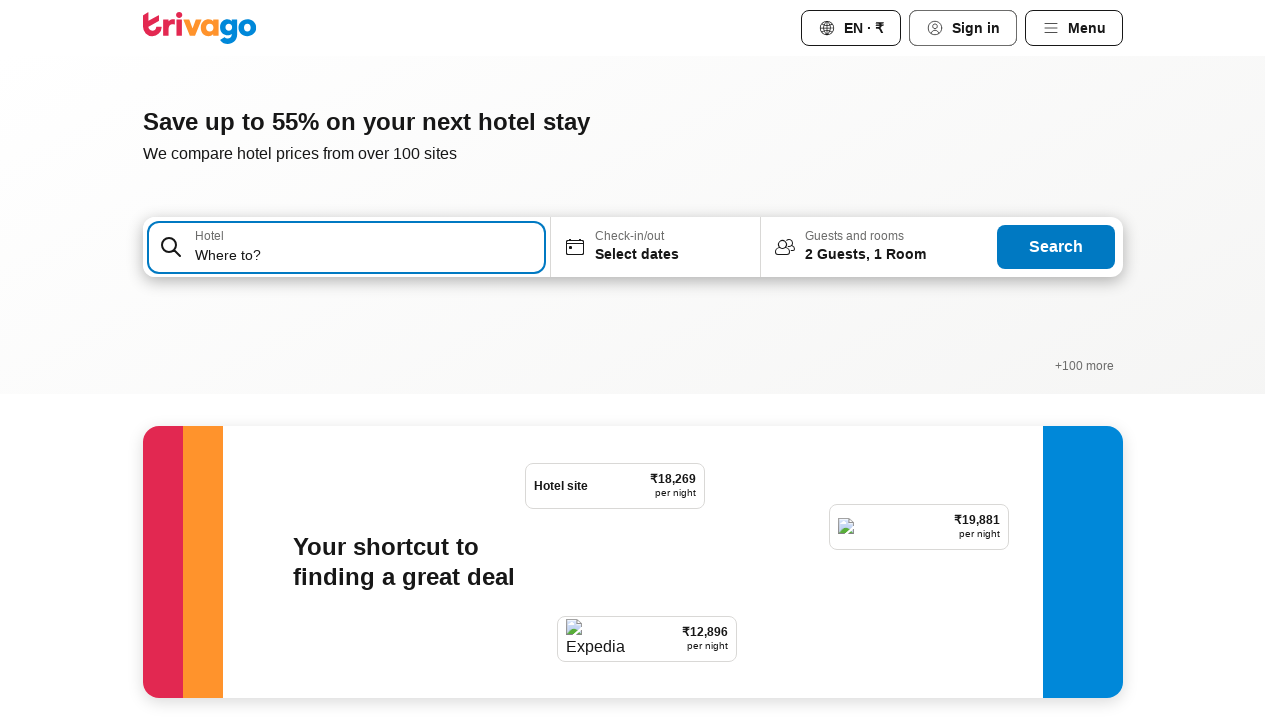

Clicked on the search query input field at (366, 255) on input[name='query']
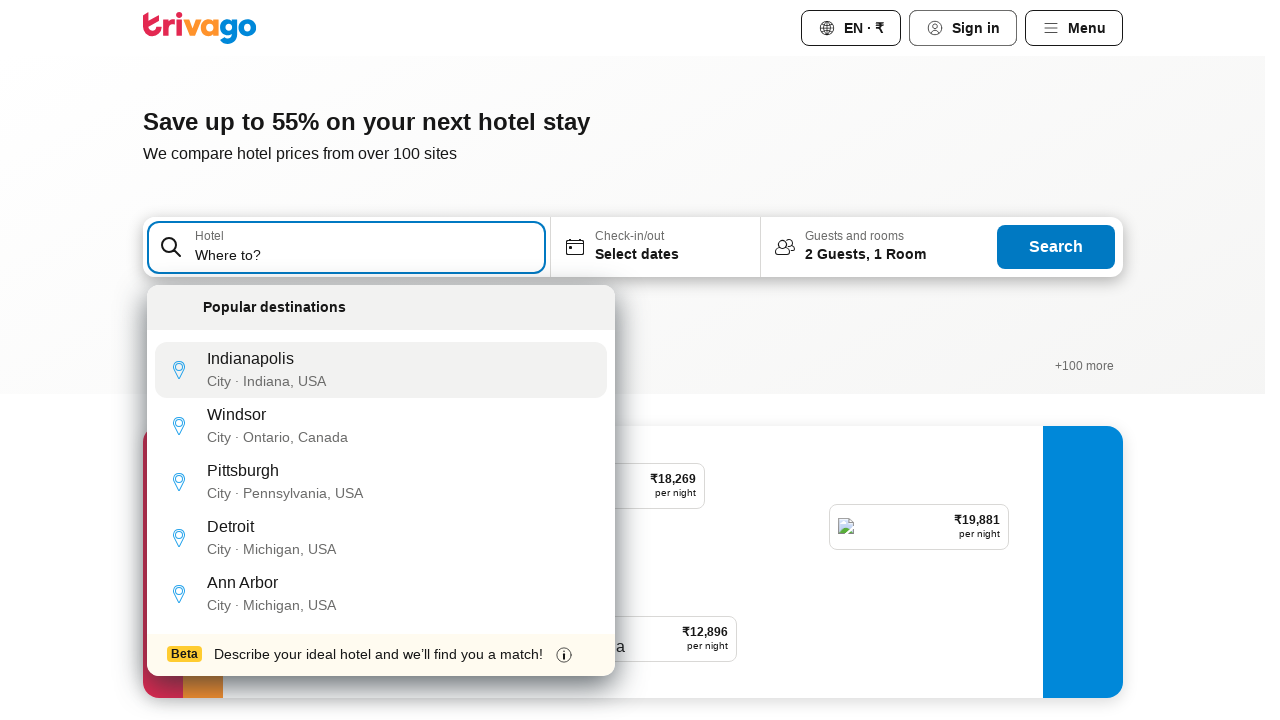

Typed partial search term 'na' to trigger autocomplete dropdown on input[name='query']
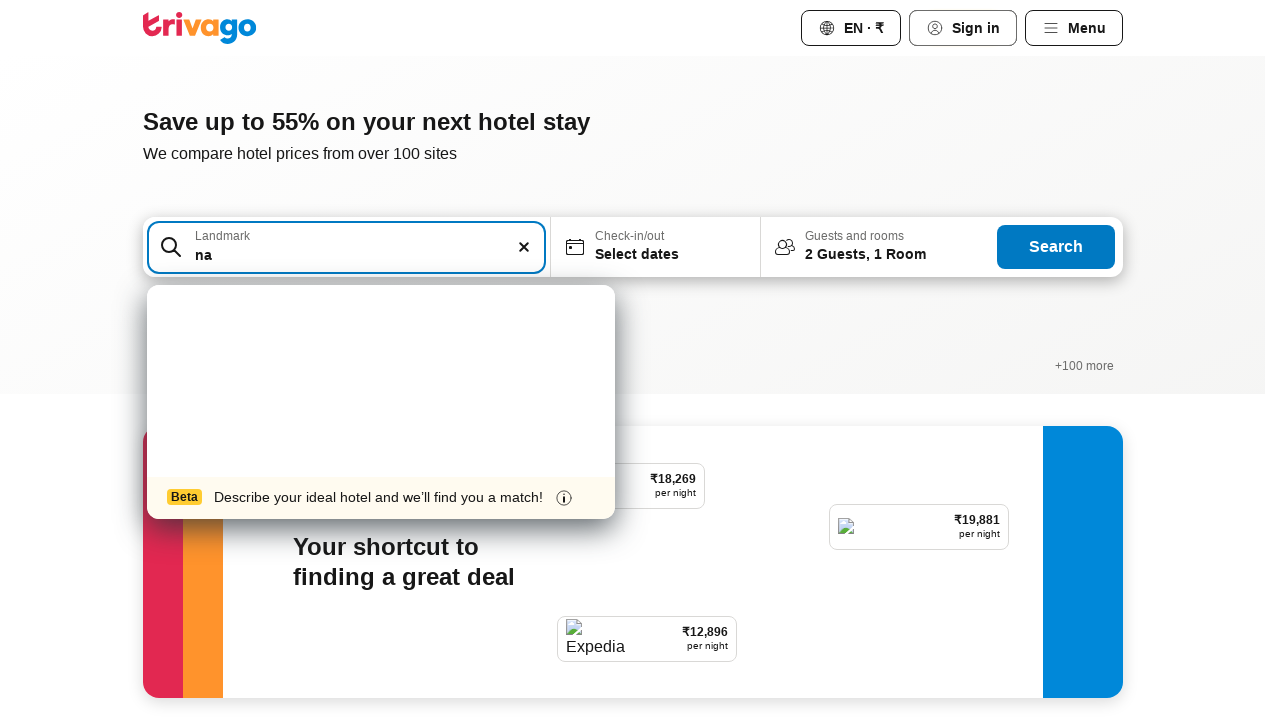

Pressed ArrowDown to navigate to first suggestion on input[name='query']
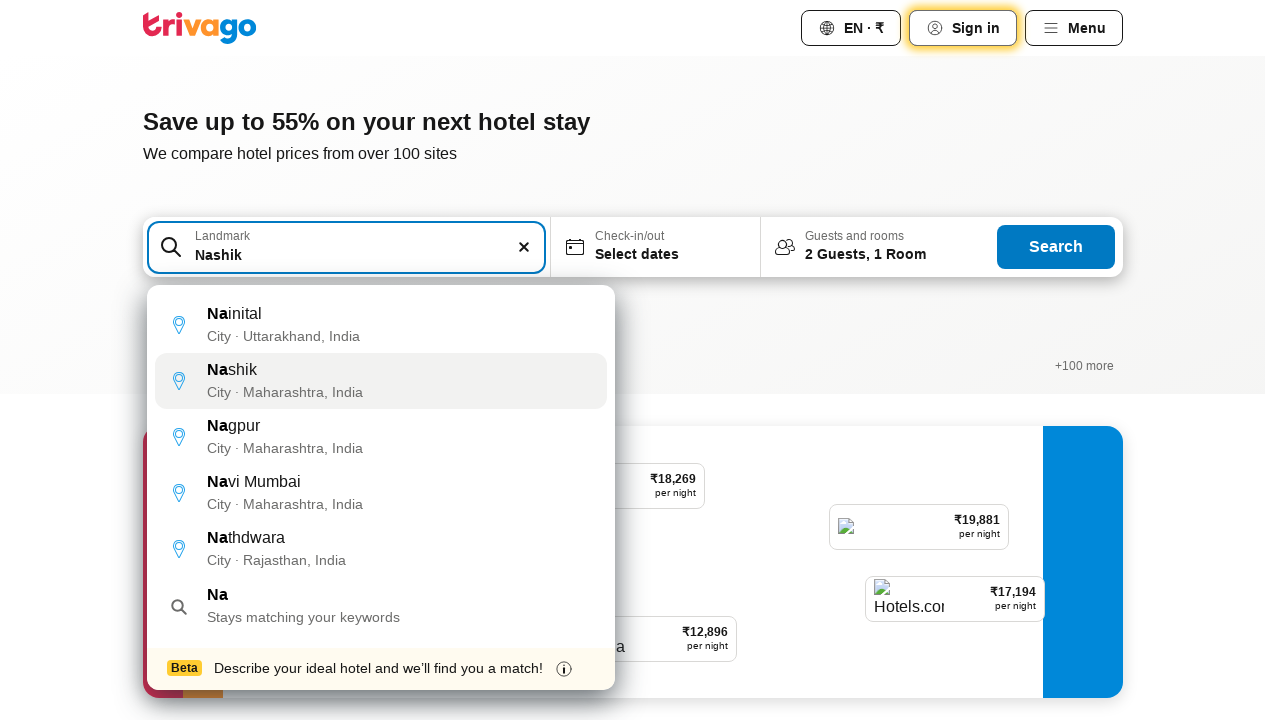

Waited 1000ms for suggestion to highlight
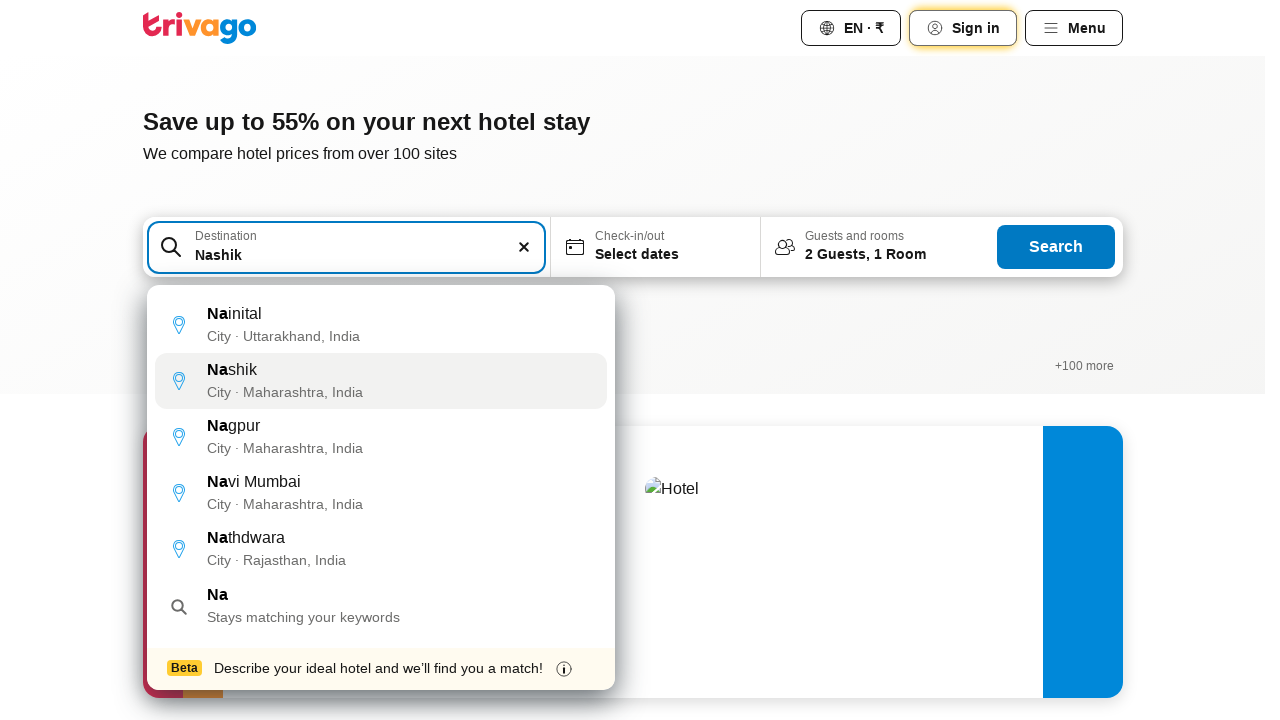

Pressed ArrowDown to navigate to second suggestion on input[name='query']
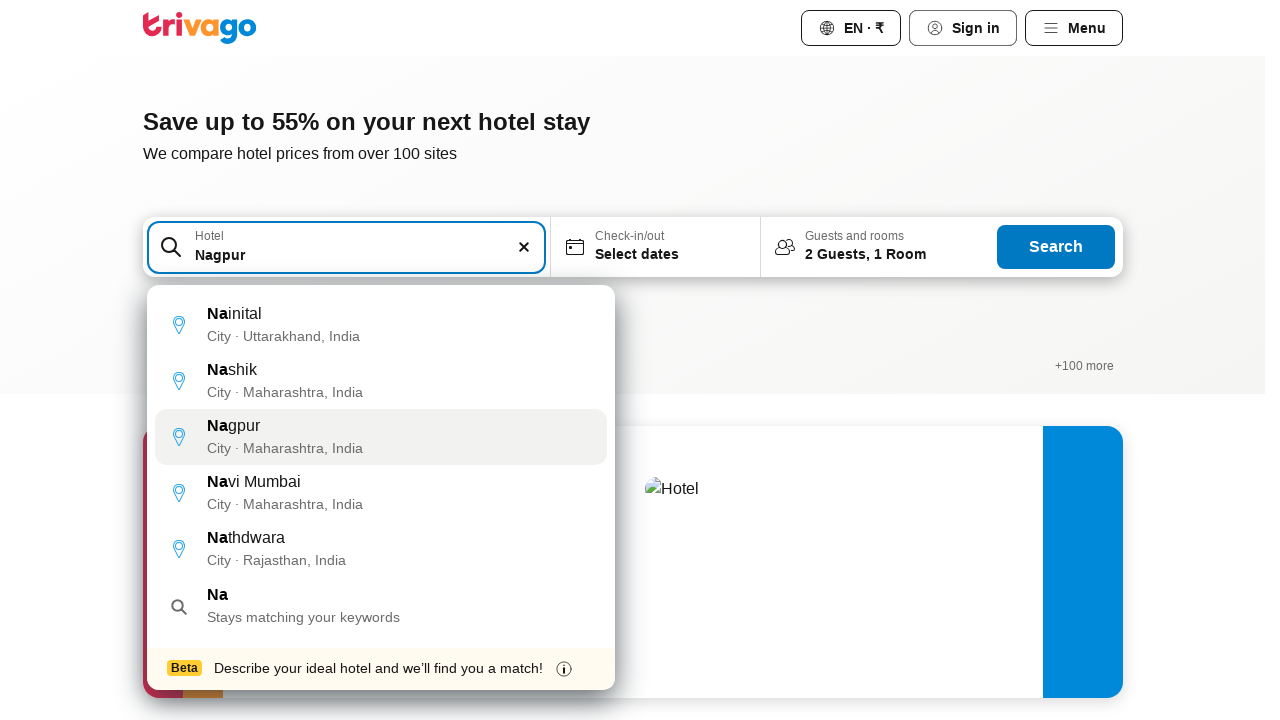

Waited 1000ms for suggestion to highlight
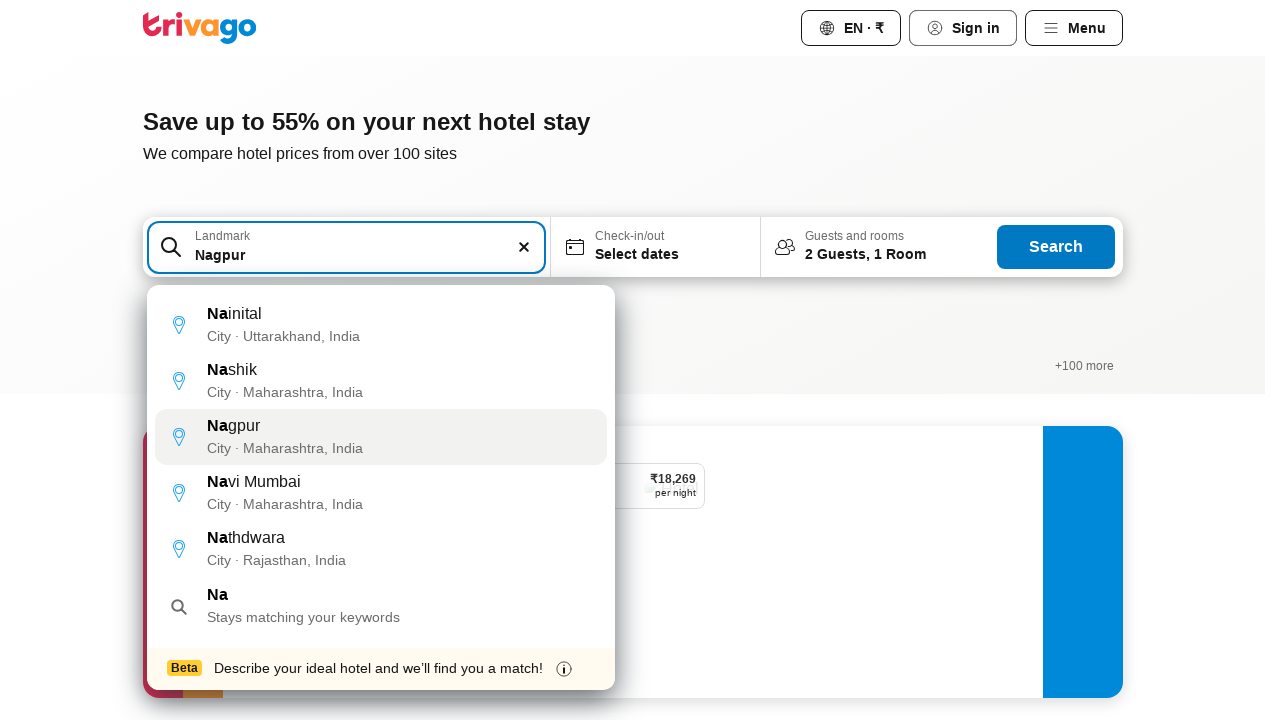

Pressed ArrowDown to navigate to third suggestion on input[name='query']
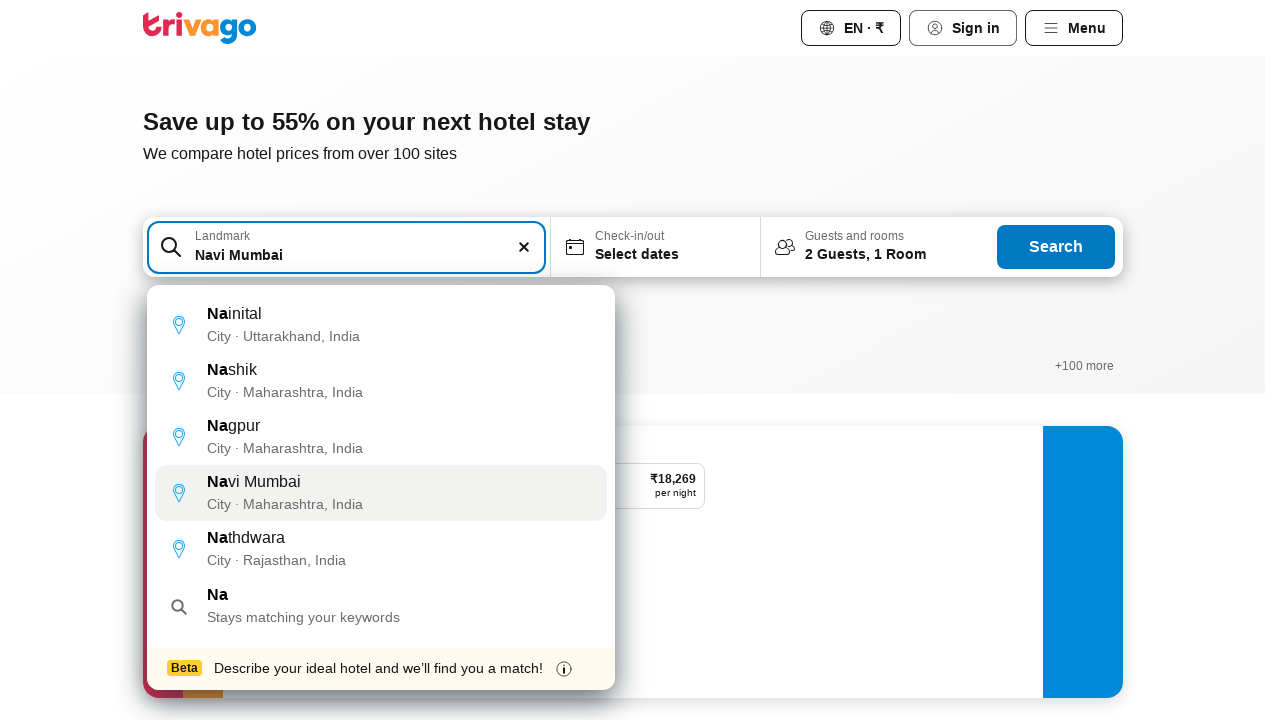

Waited 1000ms for suggestion to highlight
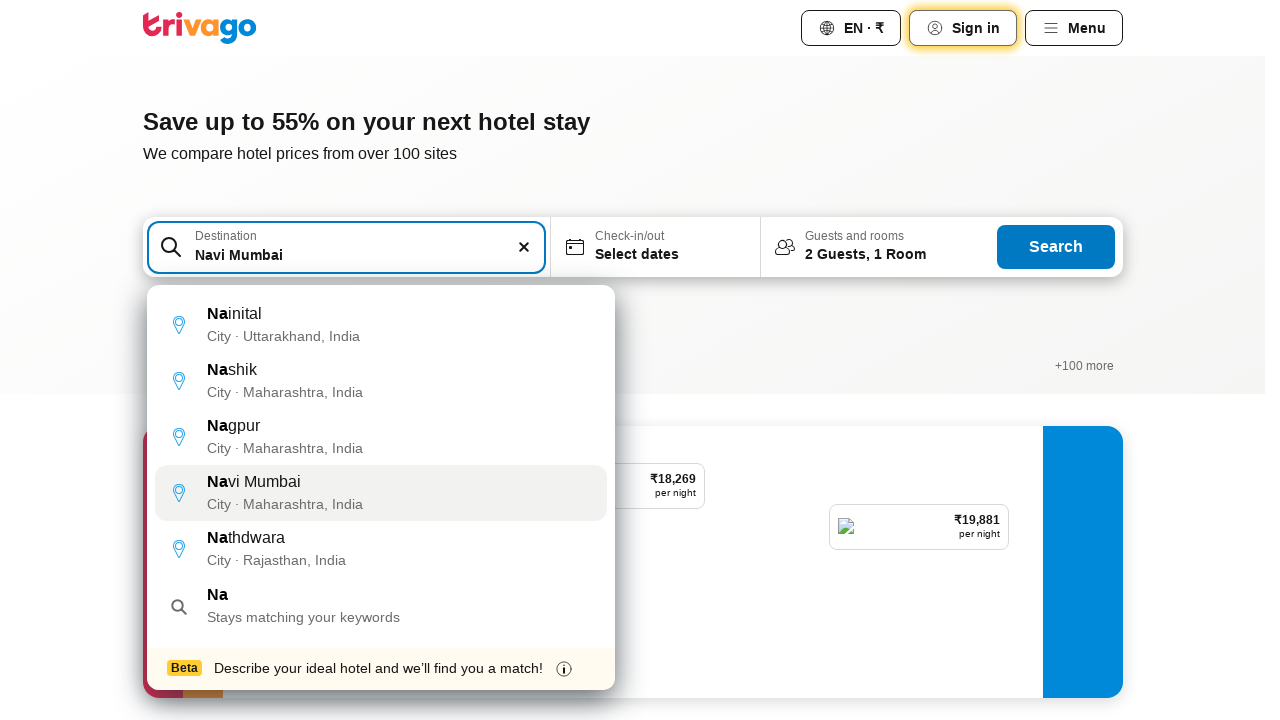

Pressed Enter to select the highlighted autocomplete suggestion on input[name='query']
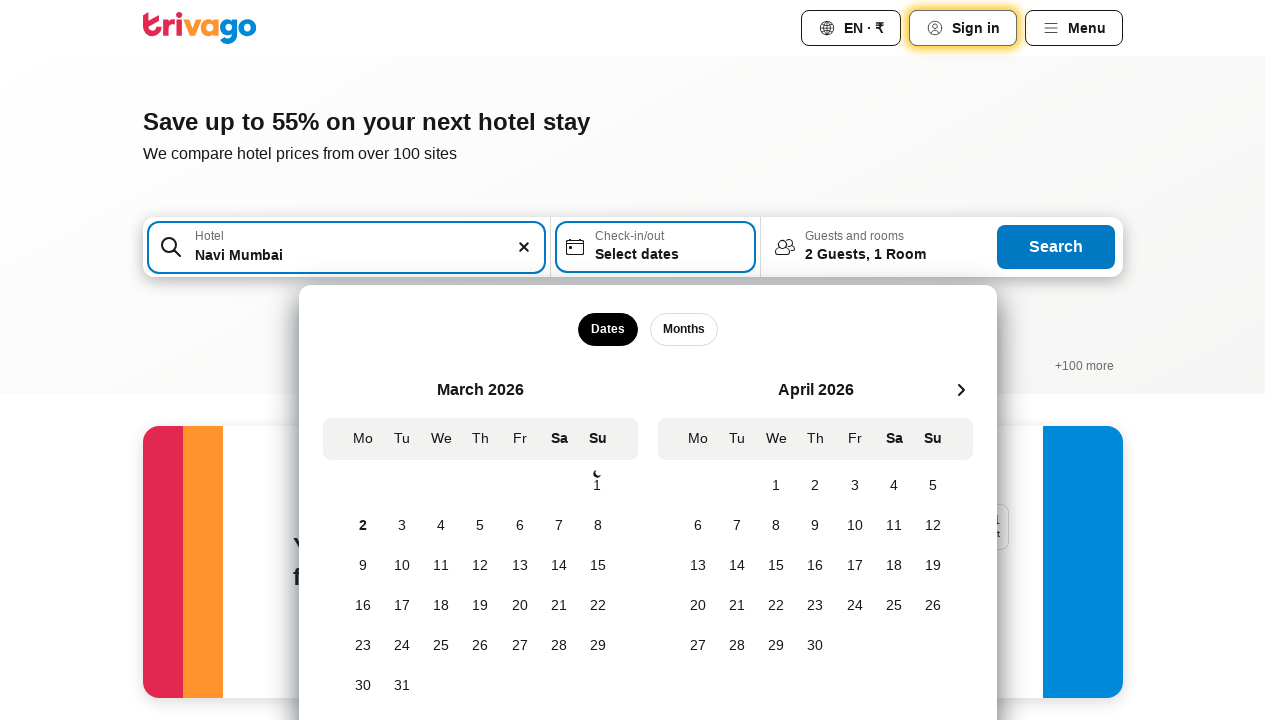

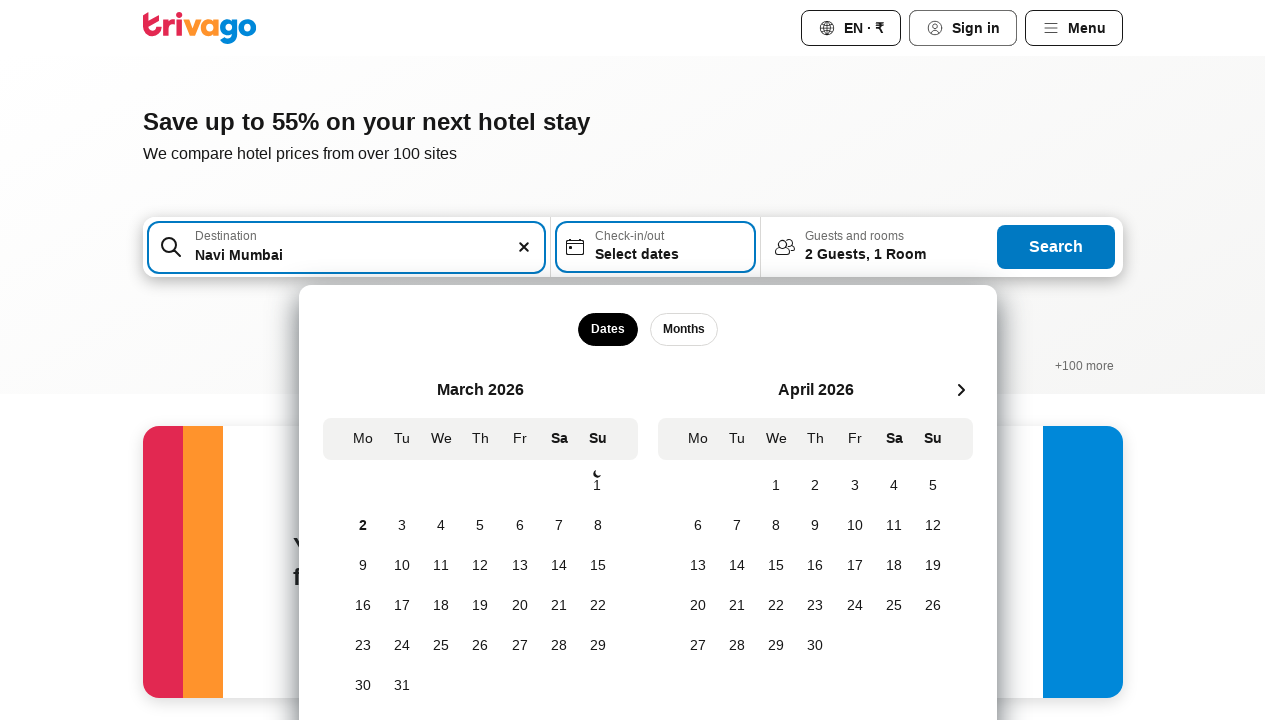